Tests that Clear completed button is hidden when there are no completed items

Starting URL: https://demo.playwright.dev/todomvc

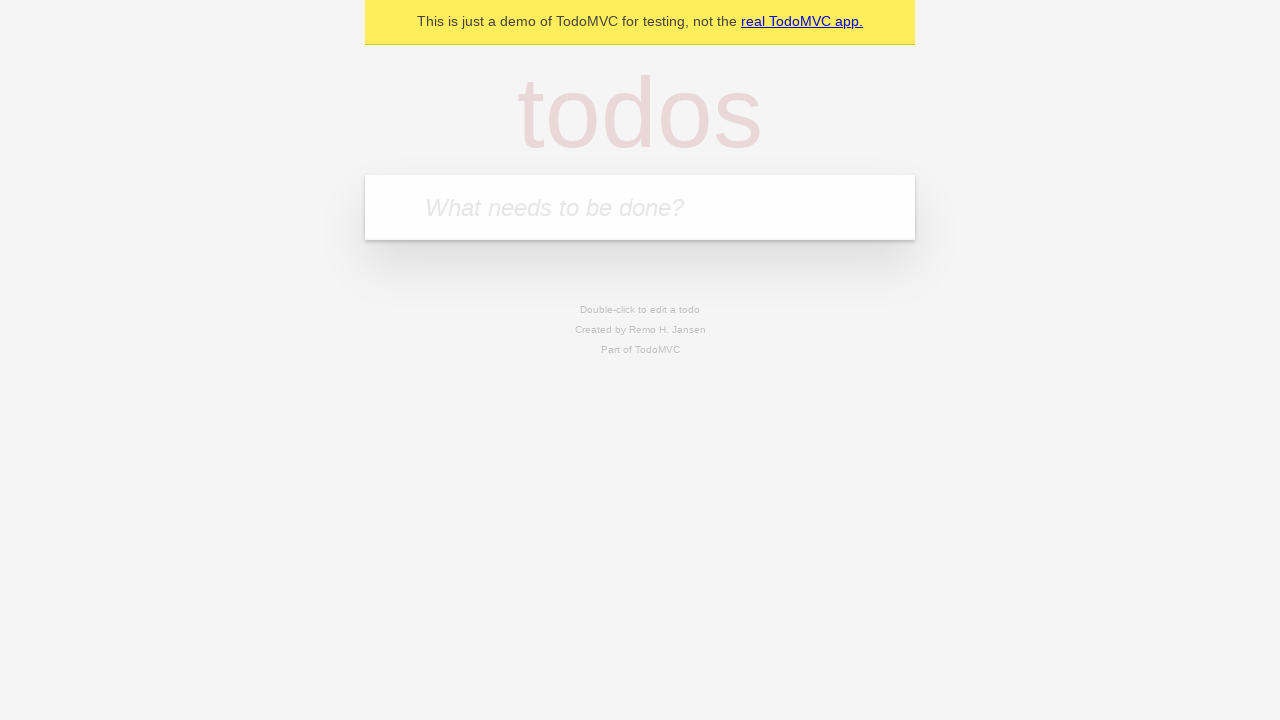

Filled new todo input with 'buy some cheese' on internal:attr=[placeholder="What needs to be done?"i]
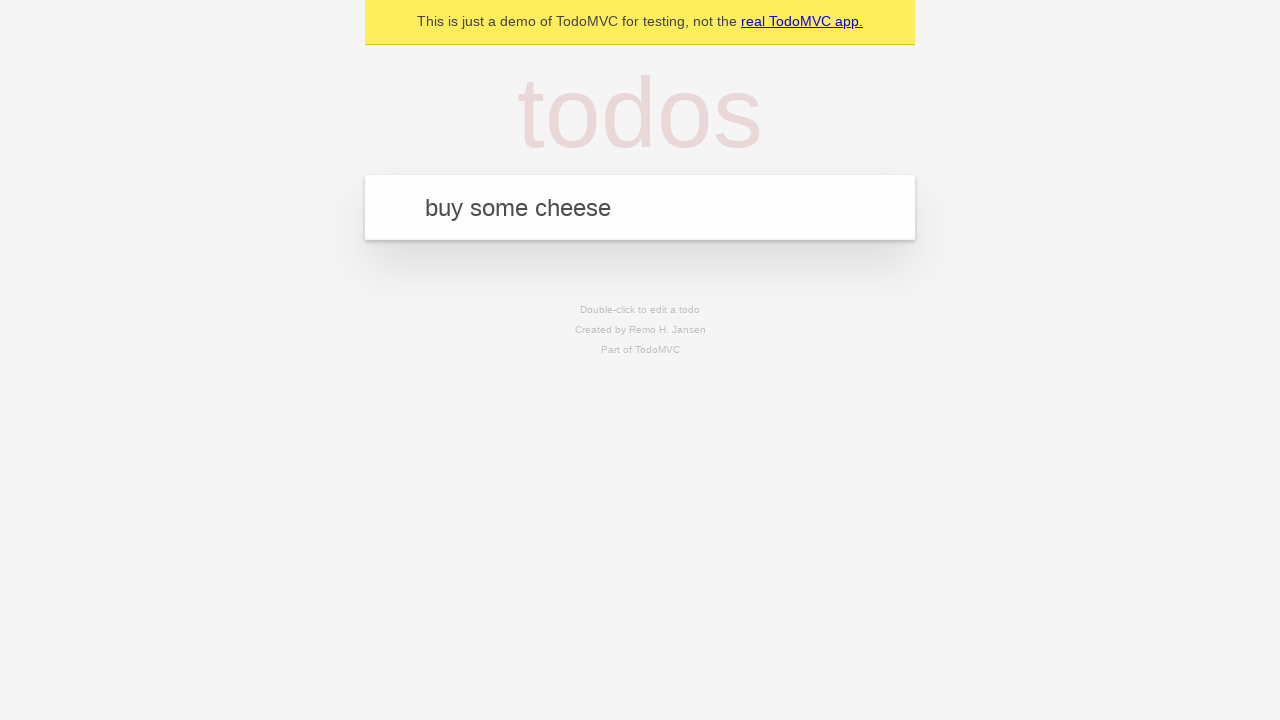

Pressed Enter to create todo 'buy some cheese' on internal:attr=[placeholder="What needs to be done?"i]
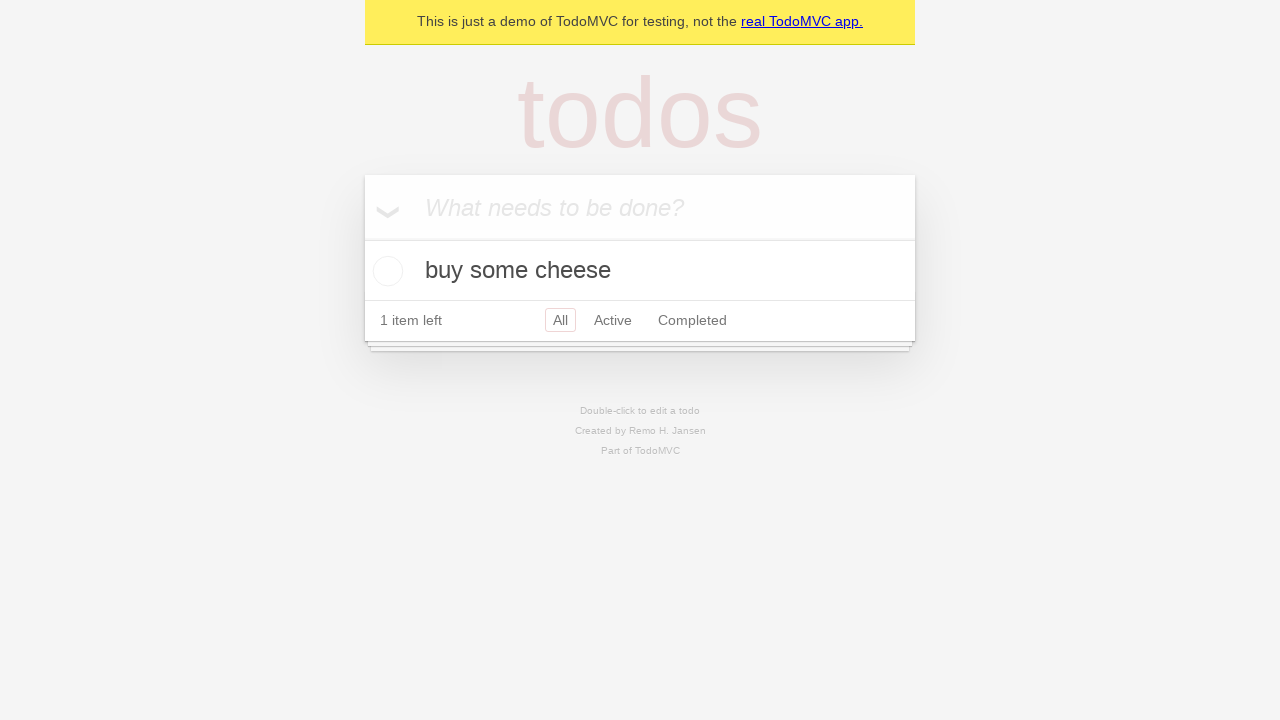

Filled new todo input with 'feed the cat' on internal:attr=[placeholder="What needs to be done?"i]
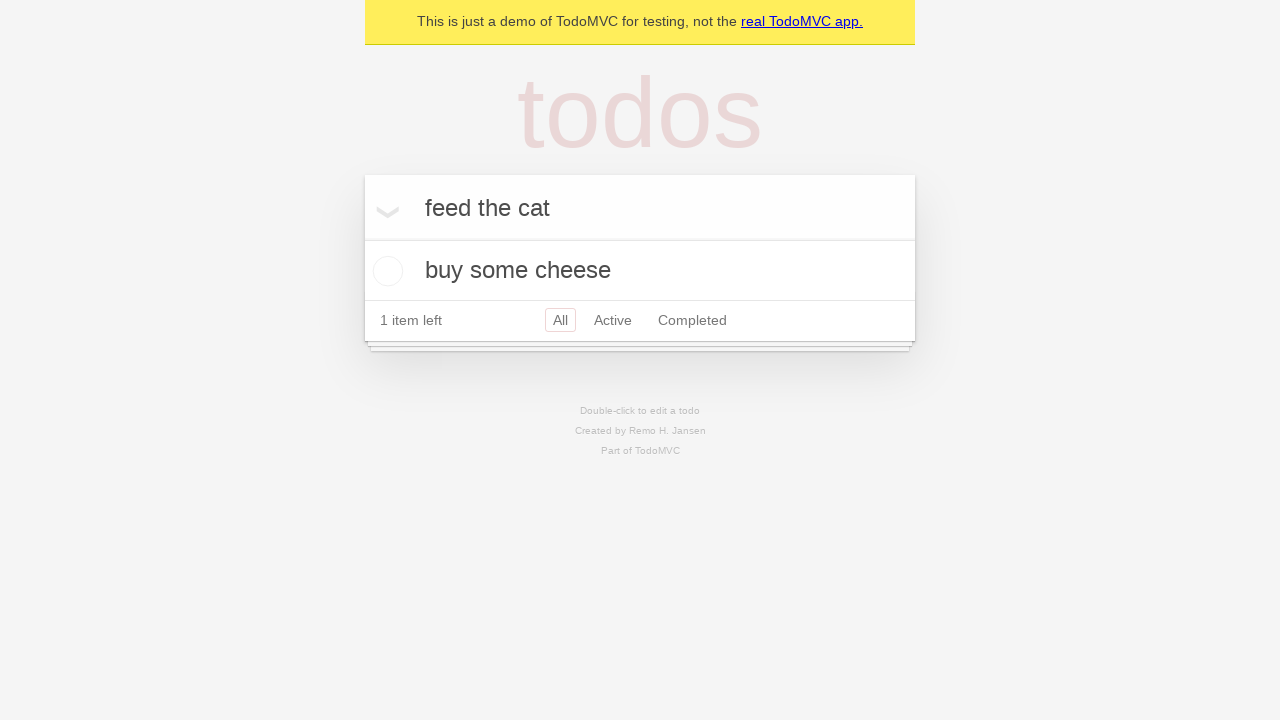

Pressed Enter to create todo 'feed the cat' on internal:attr=[placeholder="What needs to be done?"i]
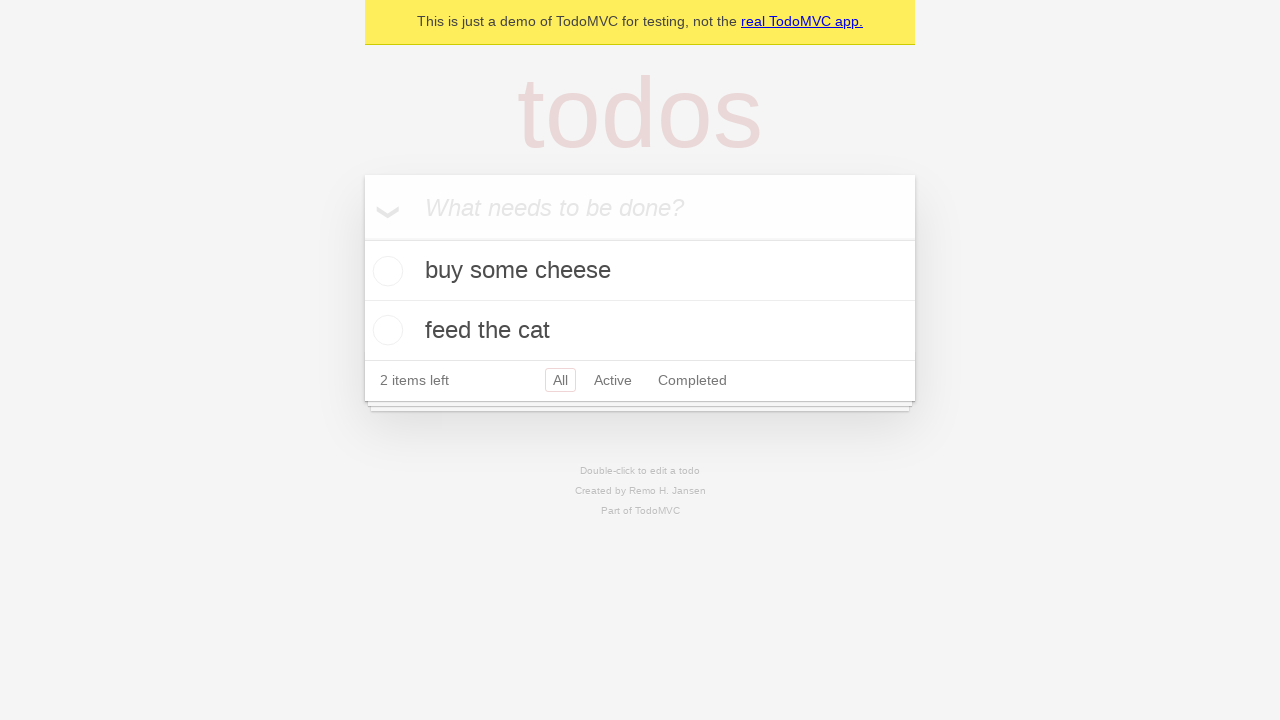

Filled new todo input with 'book a doctors appointment' on internal:attr=[placeholder="What needs to be done?"i]
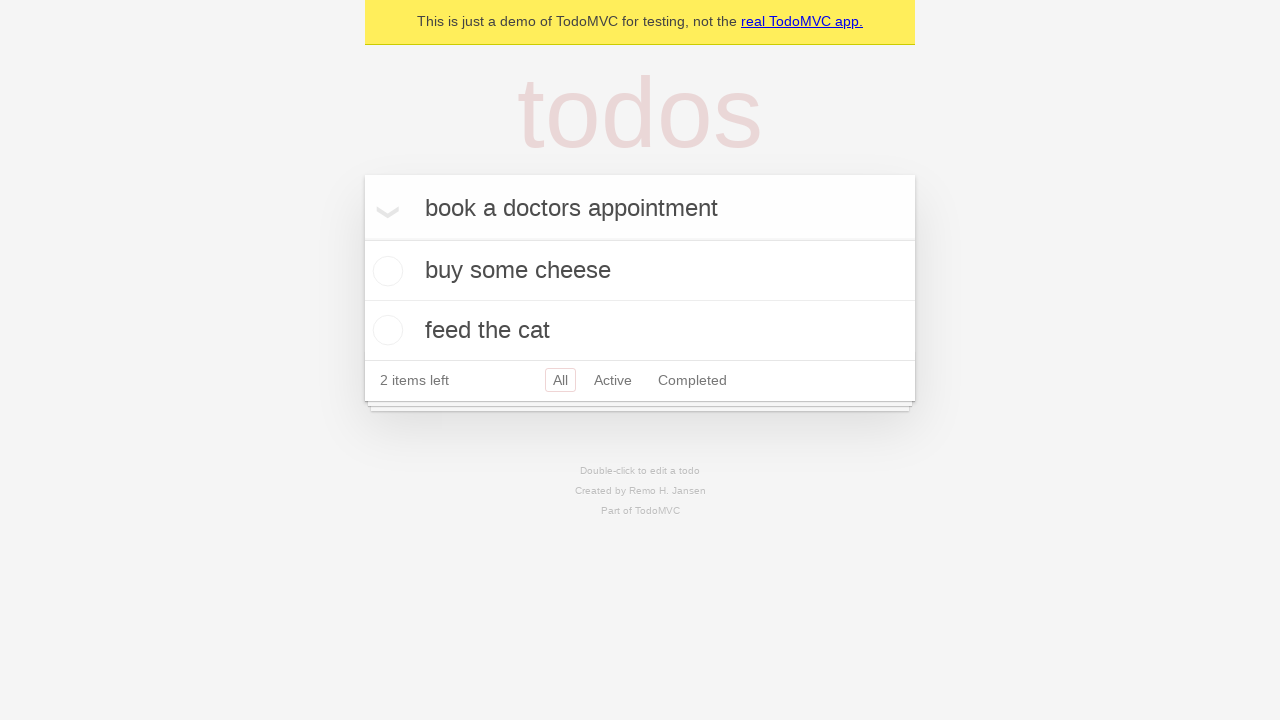

Pressed Enter to create todo 'book a doctors appointment' on internal:attr=[placeholder="What needs to be done?"i]
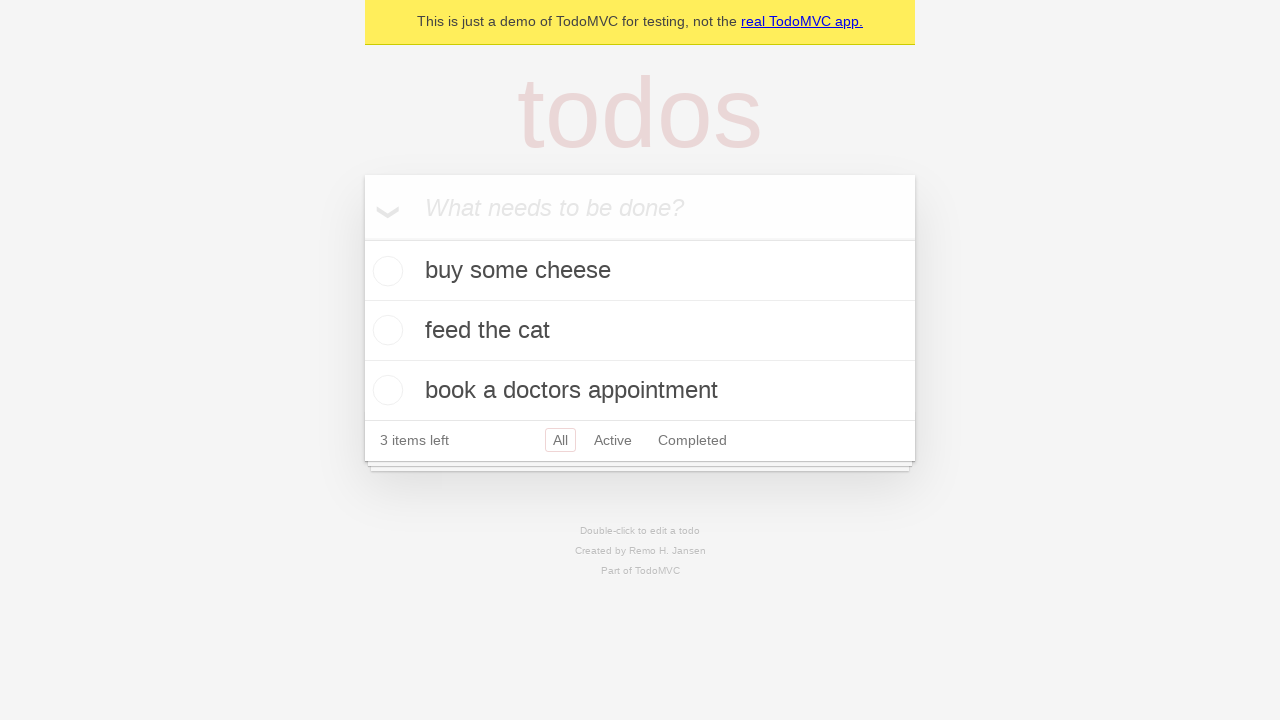

Marked first todo item as complete at (385, 271) on .todo-list li .toggle >> nth=0
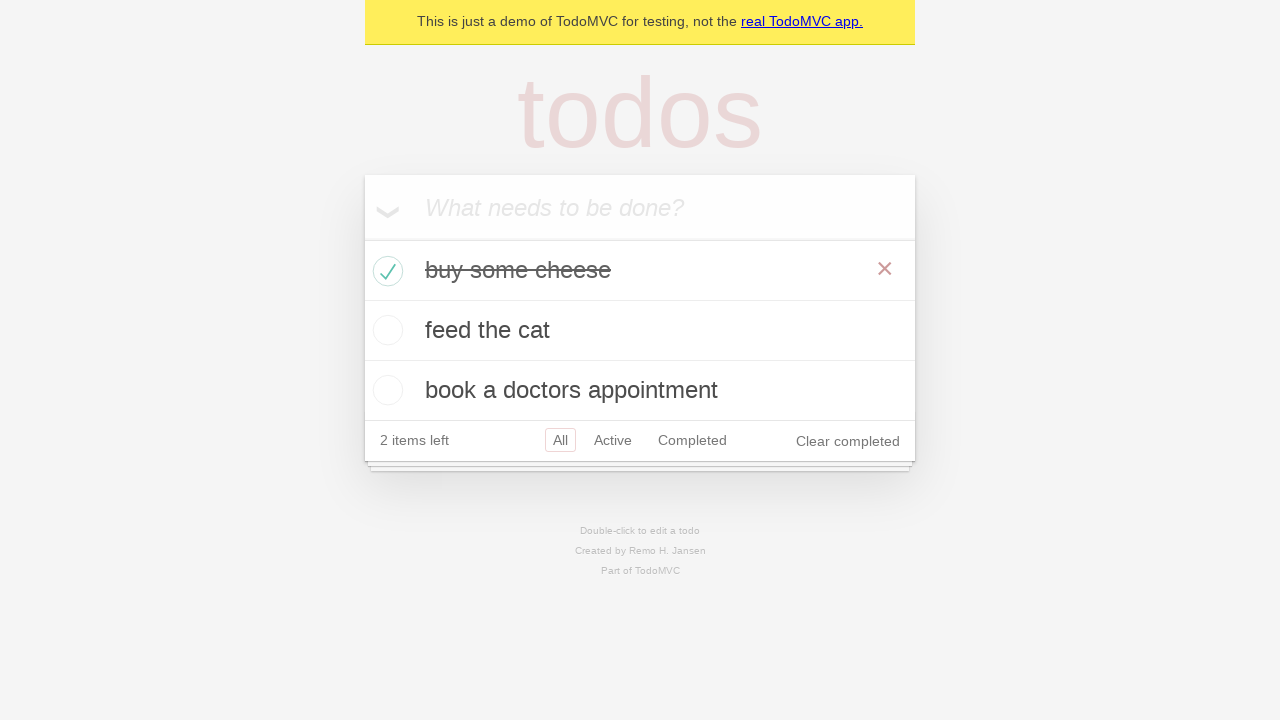

Clicked 'Clear completed' button at (848, 441) on internal:role=button[name="Clear completed"i]
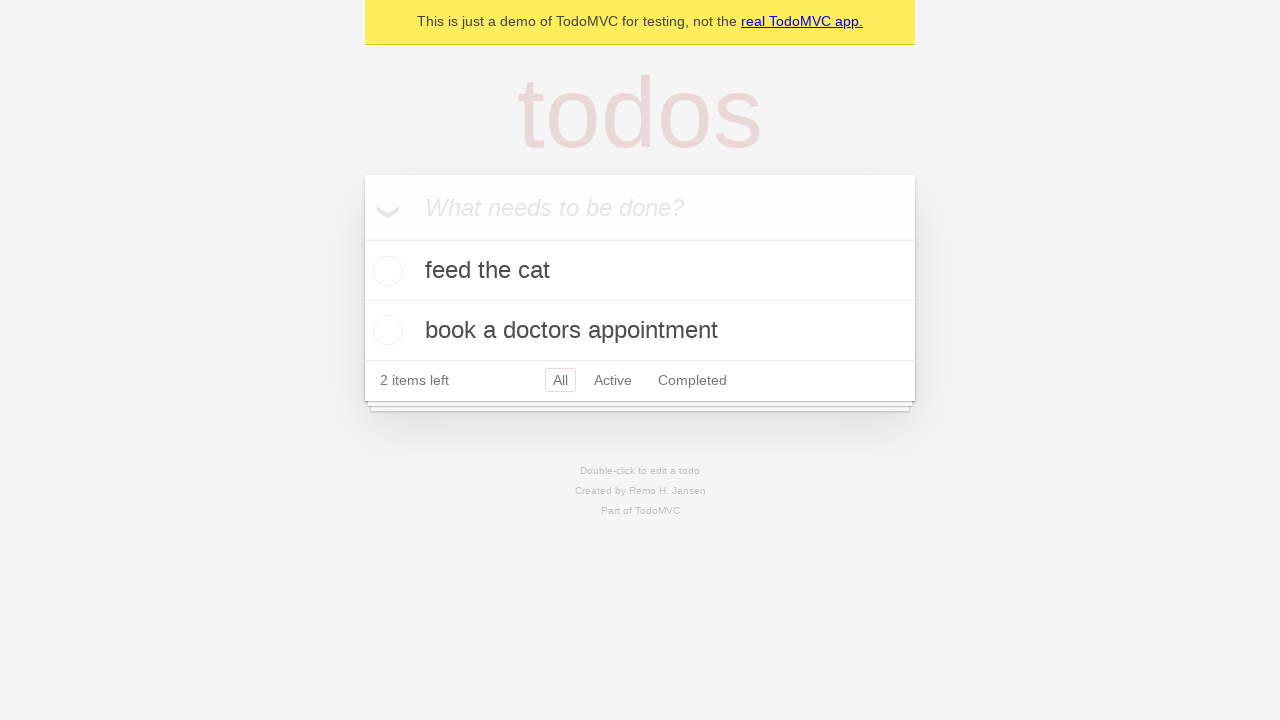

'Clear completed' button is now hidden
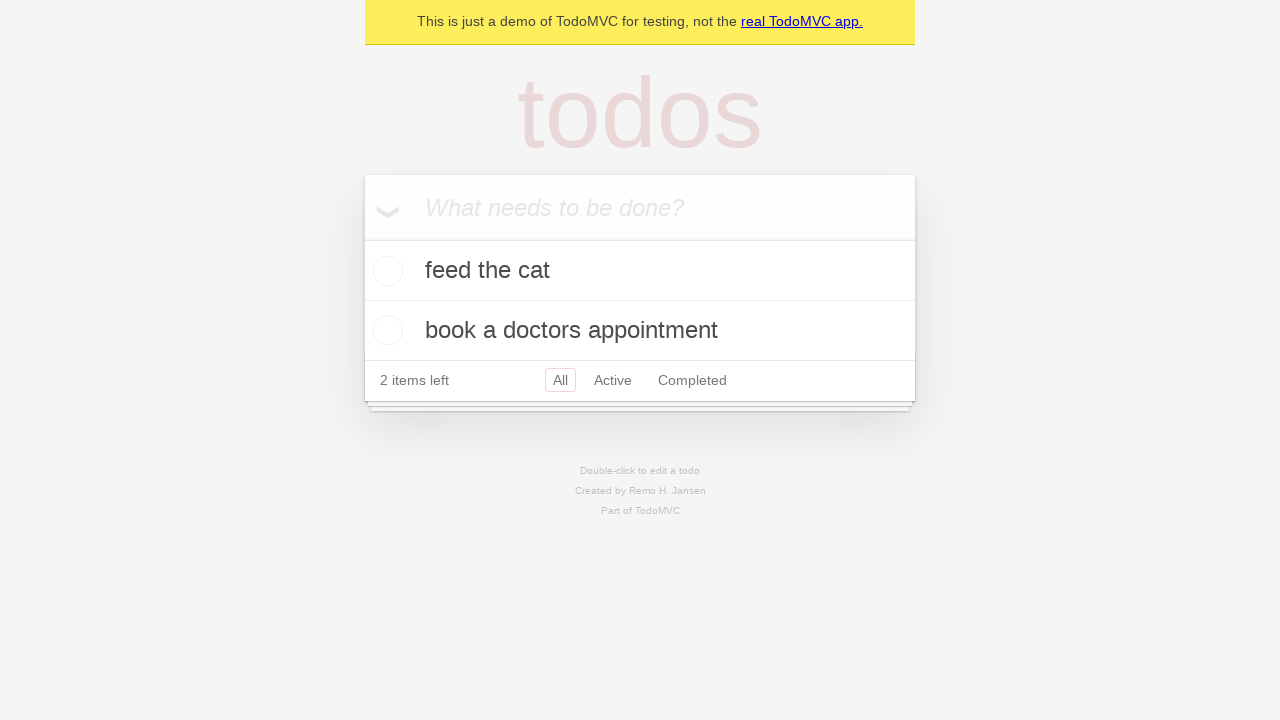

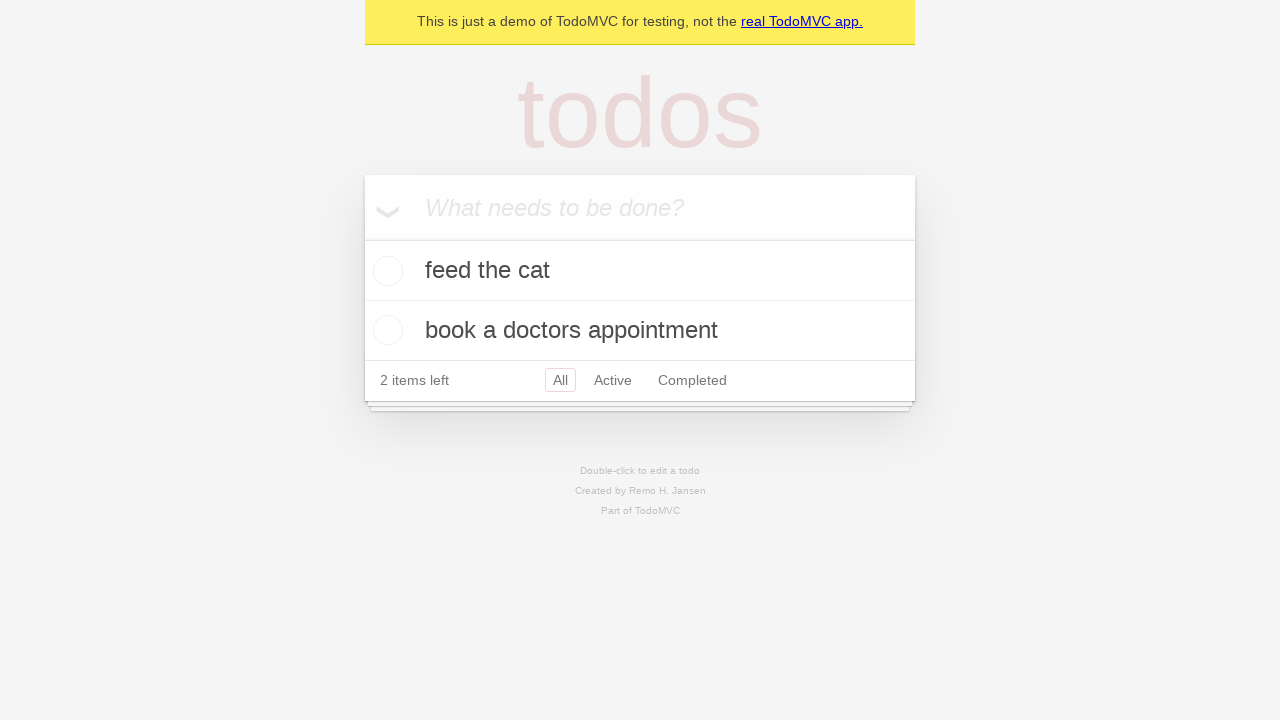